Verifies that the login page header displays the expected text "Log in to ZeroBank" by checking the h3 element content.

Starting URL: http://zero.webappsecurity.com/login.html

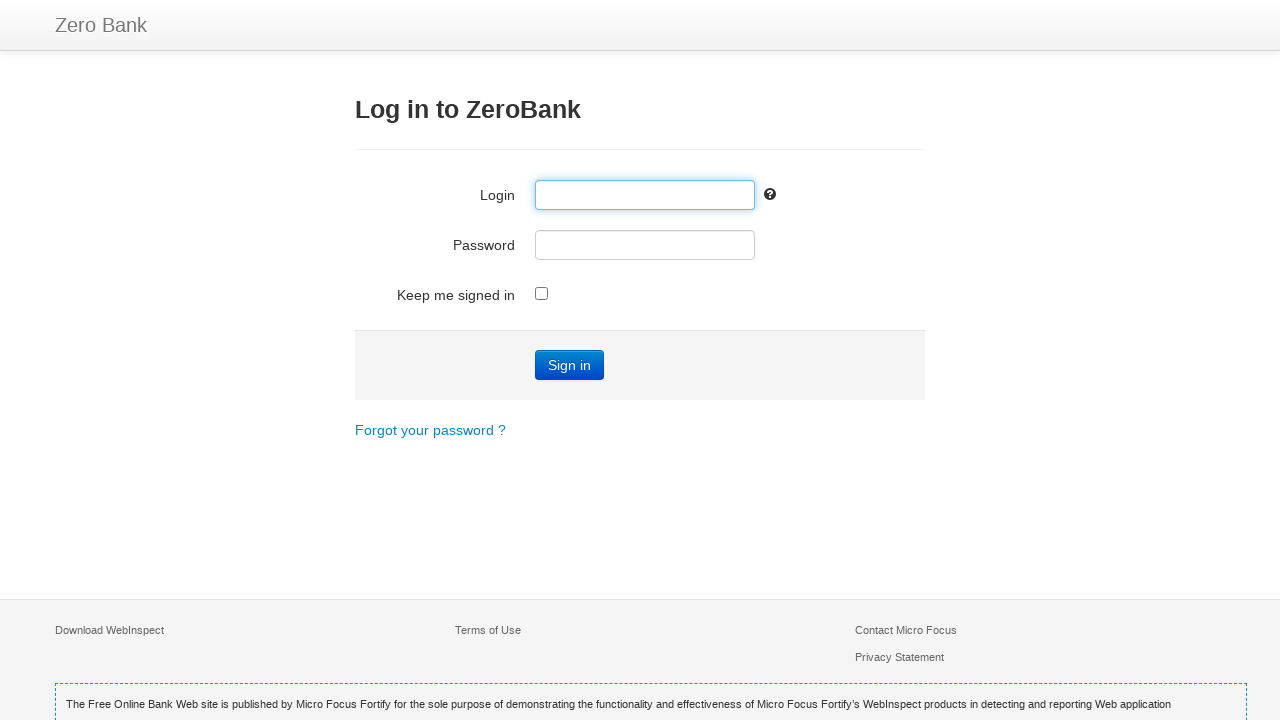

Navigated to ZeroBank login page
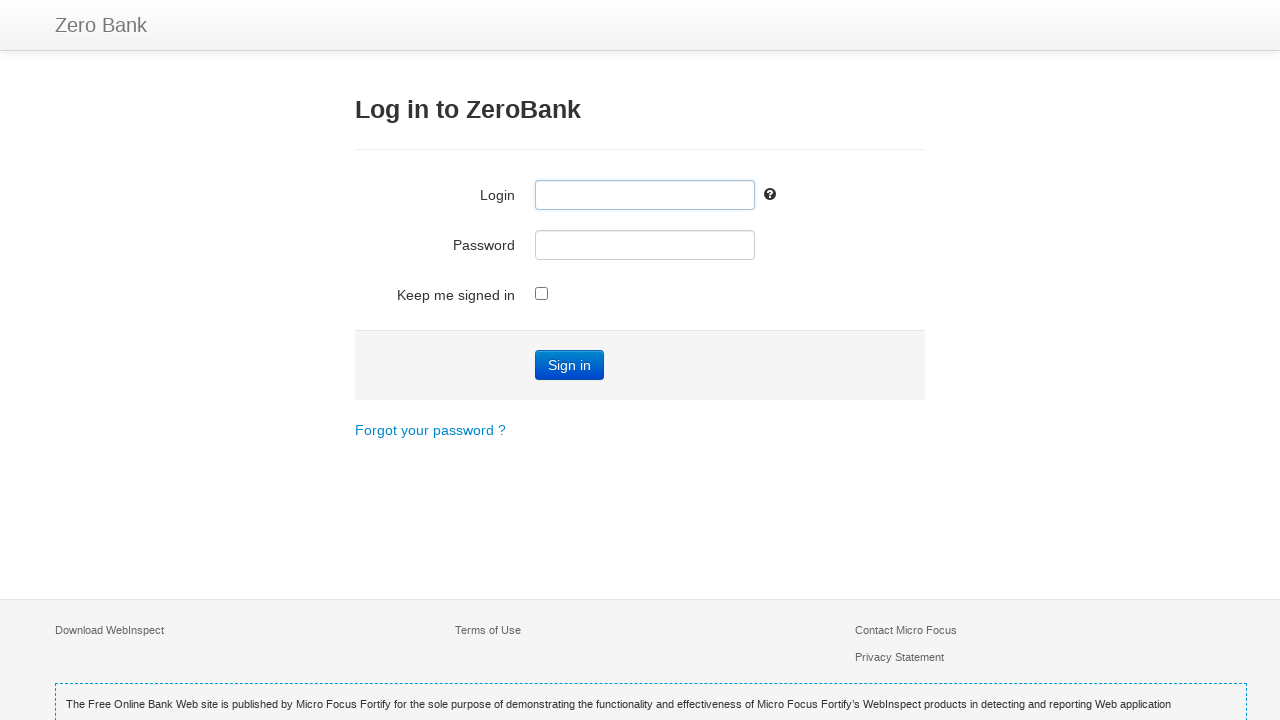

Header element (h3) is now visible and ready
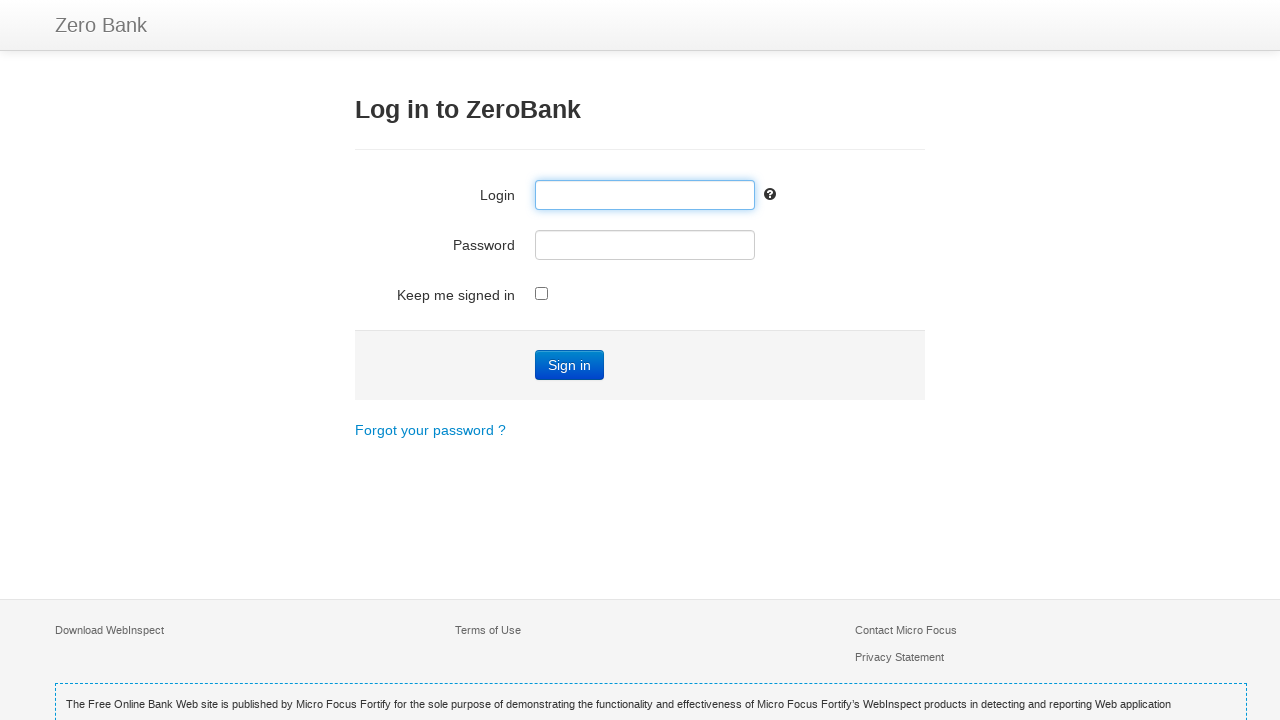

Retrieved header text content
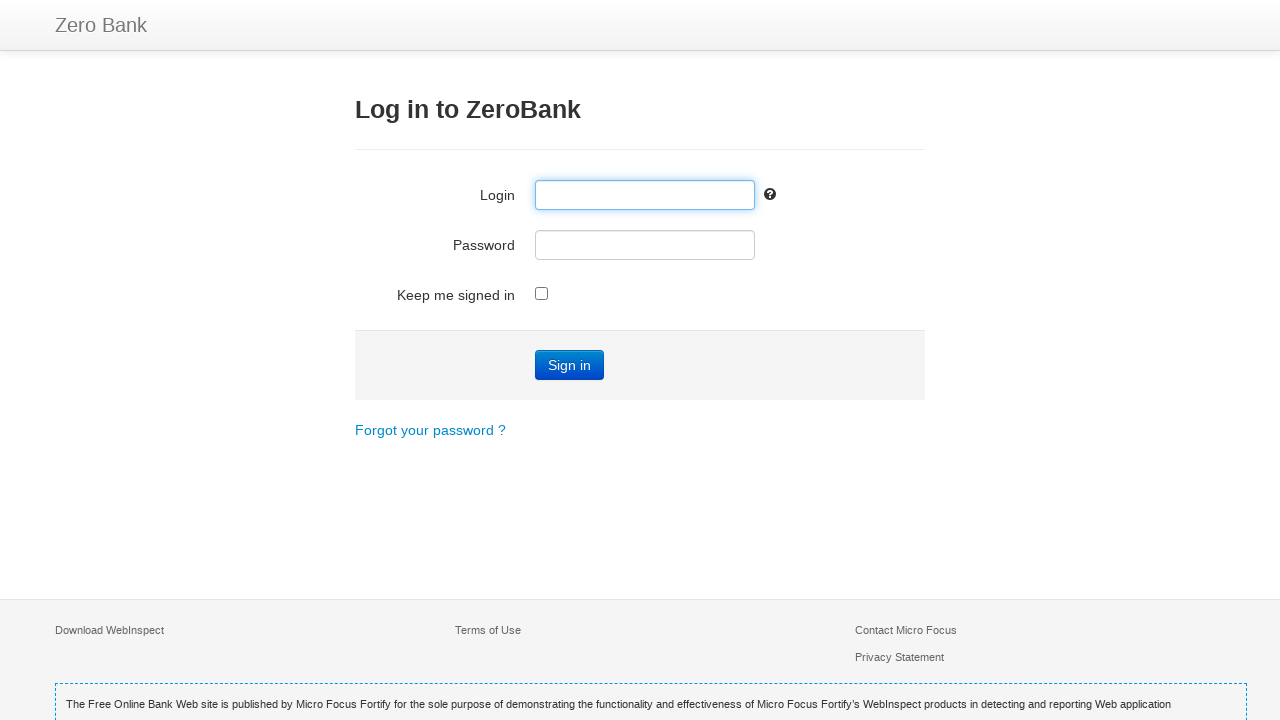

Verified header text matches expected value: 'Log in to ZeroBank'
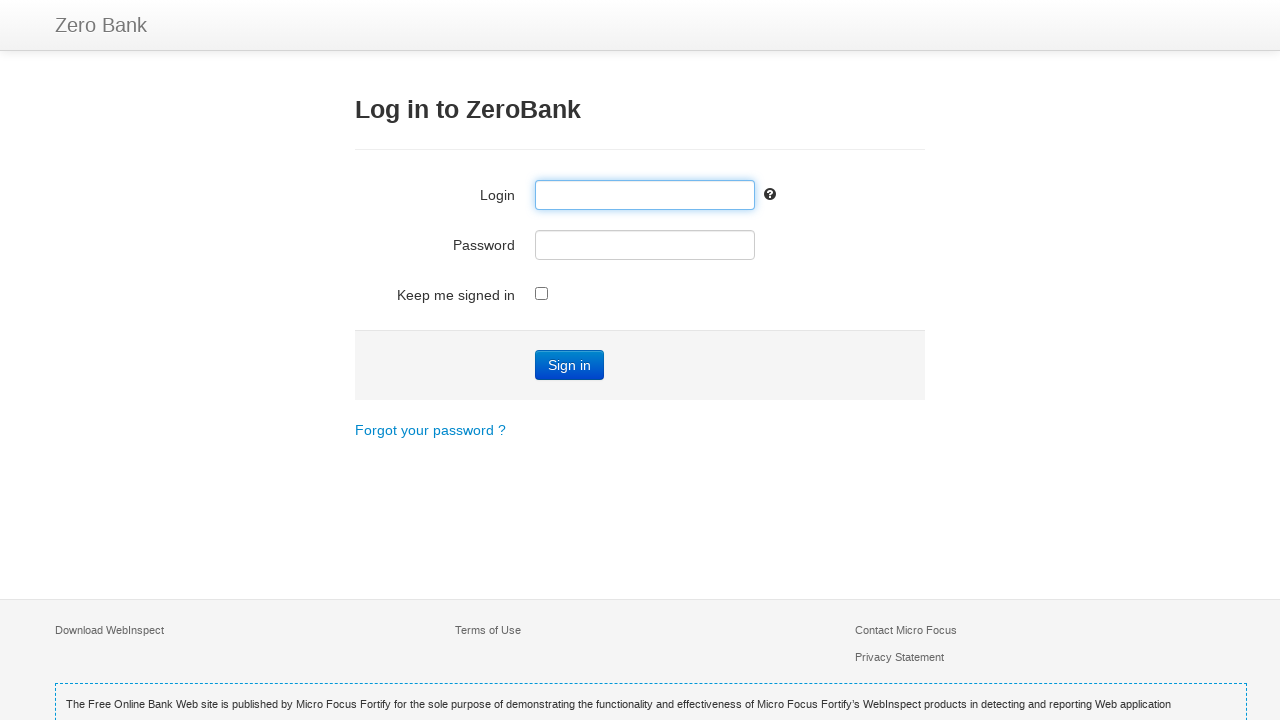

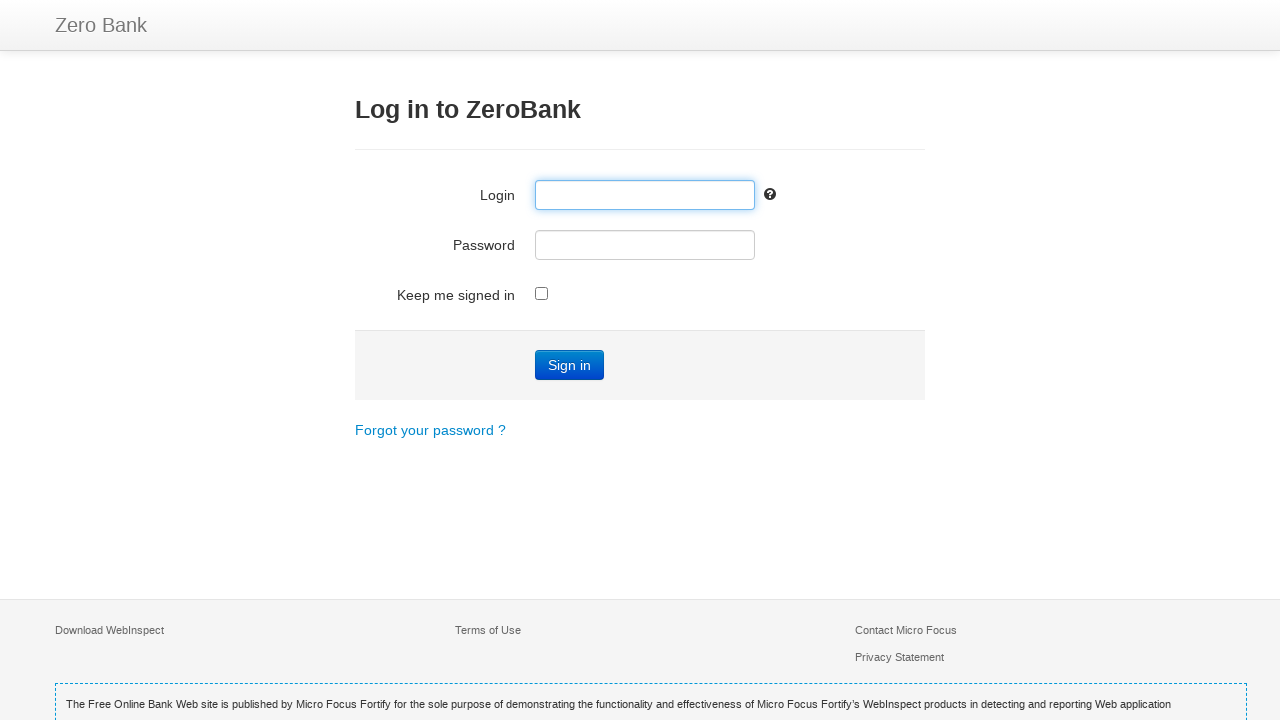